Tests login error handling by entering invalid credentials and verifying that an appropriate error message is displayed

Starting URL: https://parabank.parasoft.com/parabank/index.htm

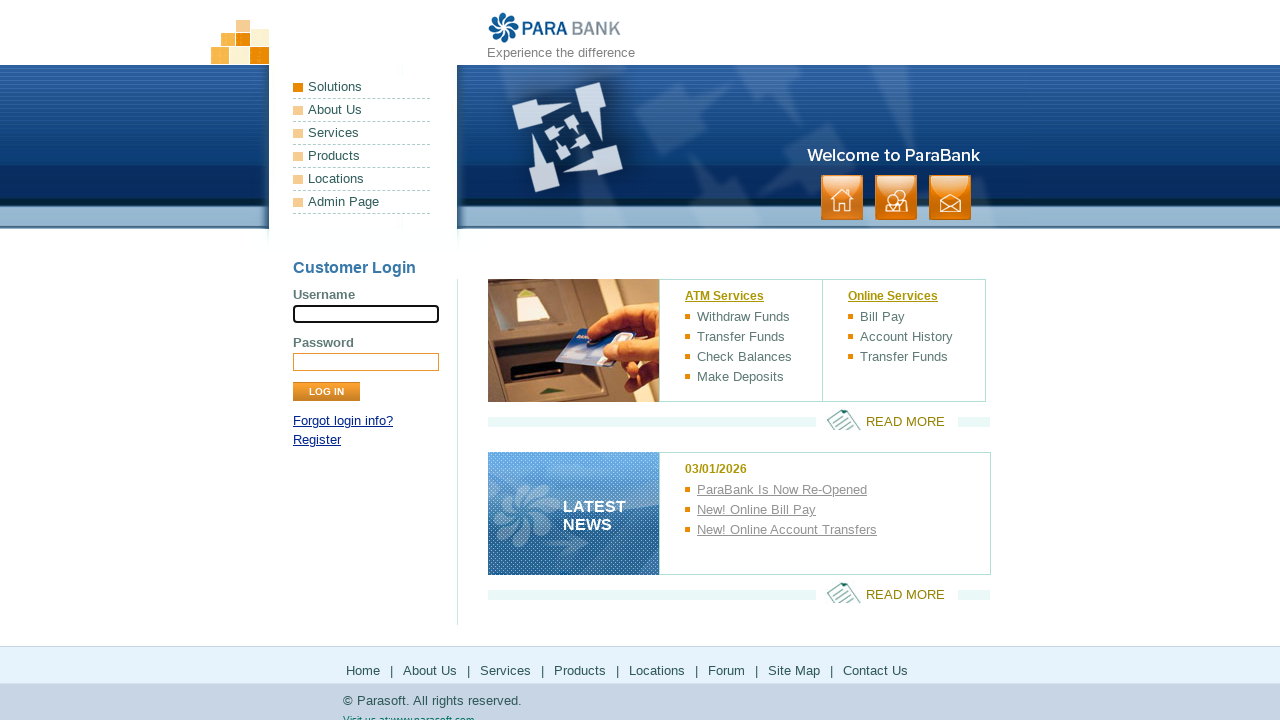

Filled username field with invalid username 'invaliduser12345' on input[name='username']
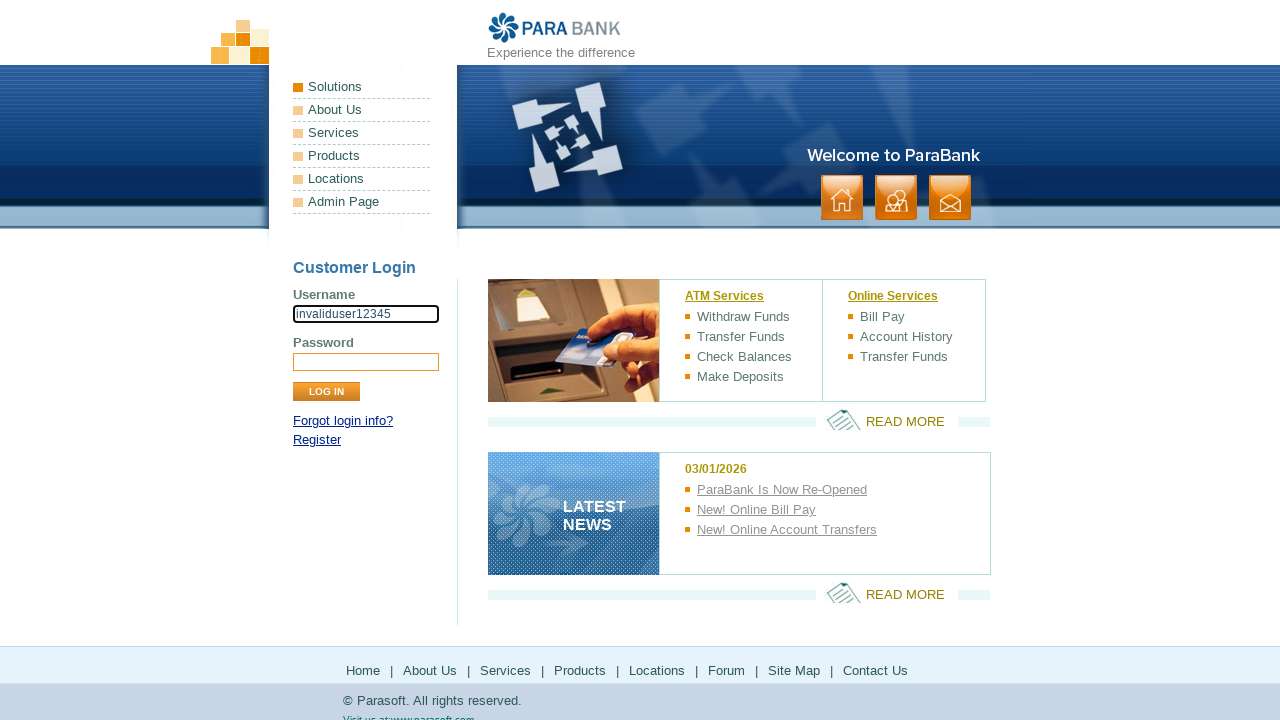

Filled password field with incorrect password 'wrongpassword' on input[name='password']
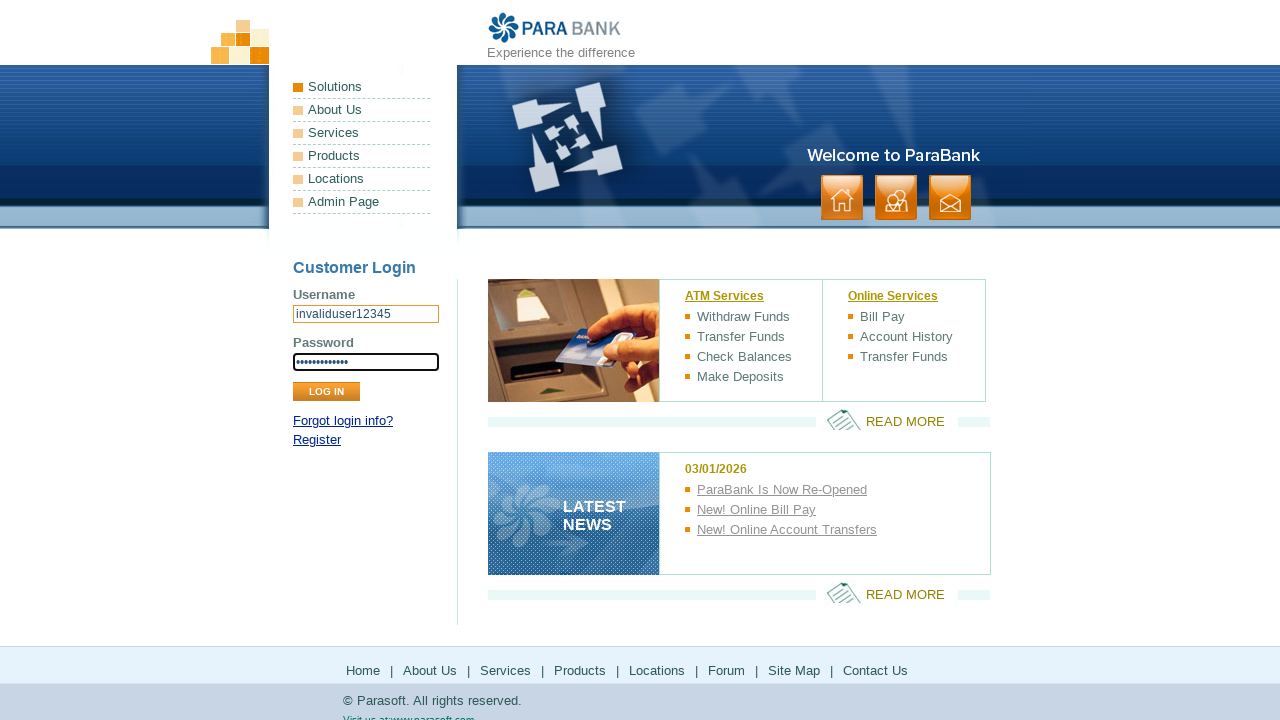

Clicked Log In button to attempt login with invalid credentials at (326, 392) on input[value='Log In']
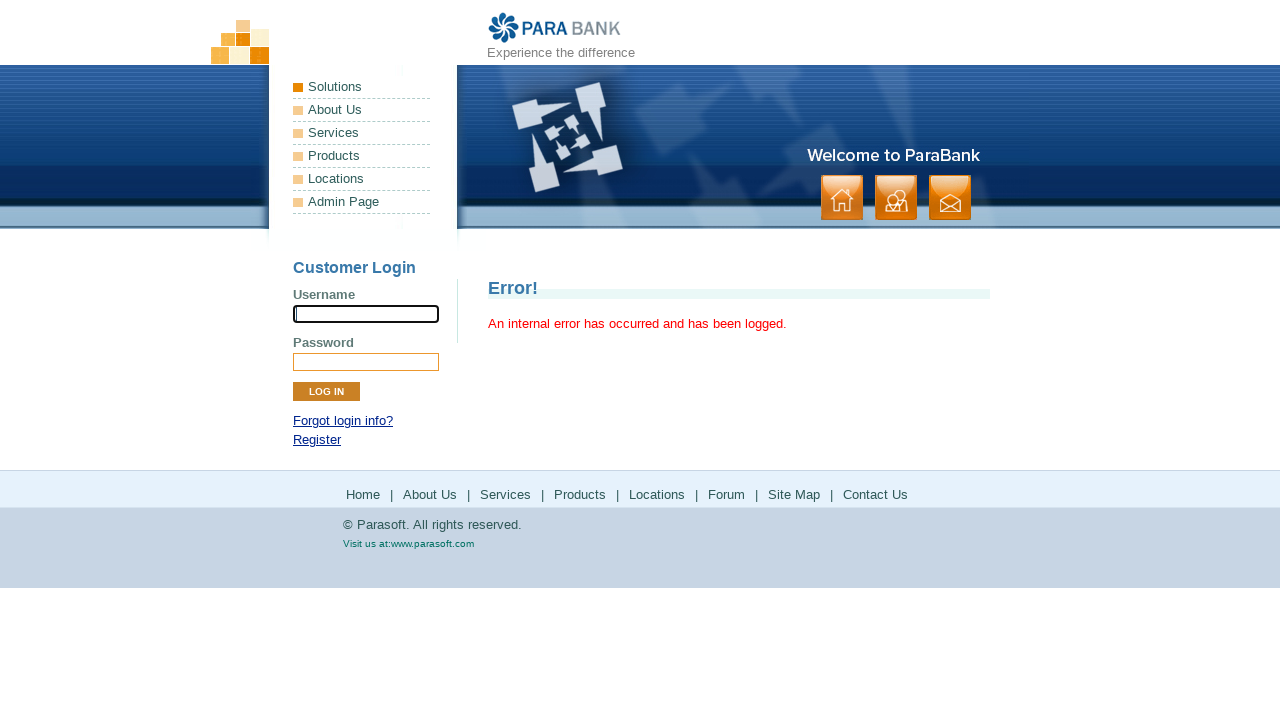

Error message displayed confirming invalid login error handling
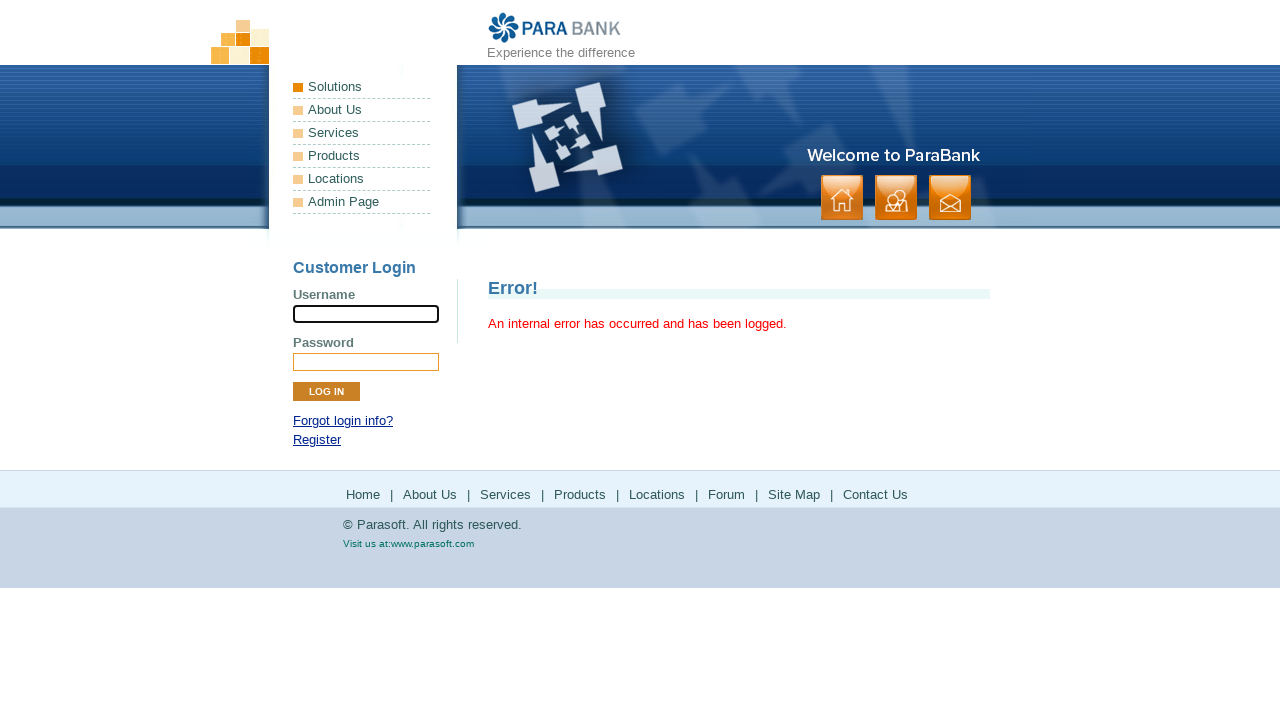

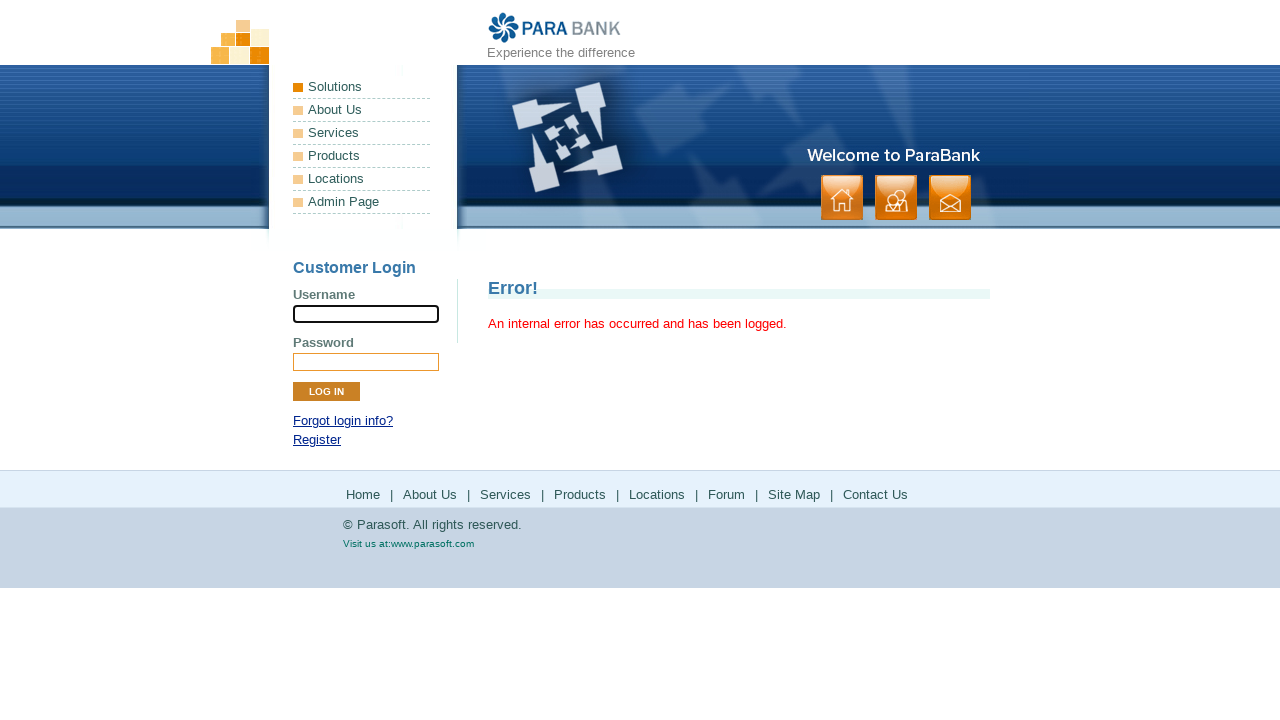